Tests hover functionality by hovering over an avatar image and verifying that the caption/additional information becomes visible after the hover action.

Starting URL: http://the-internet.herokuapp.com/hovers

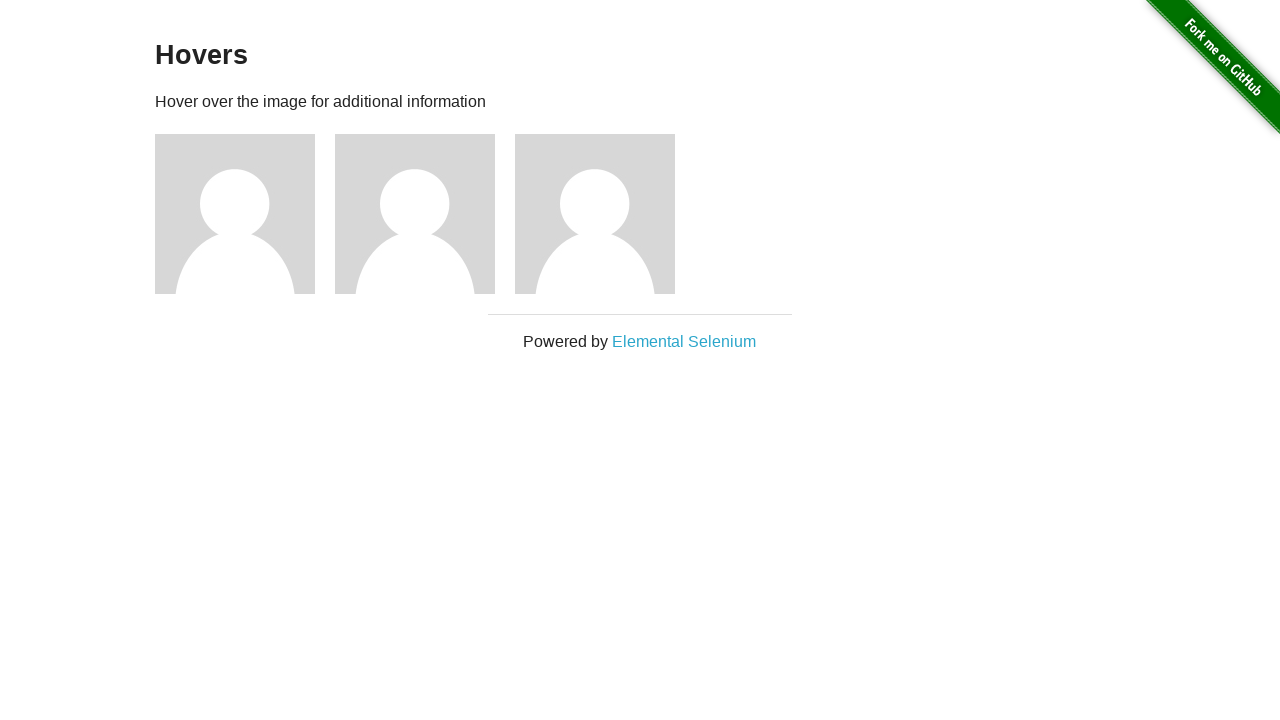

Navigated to hovers page
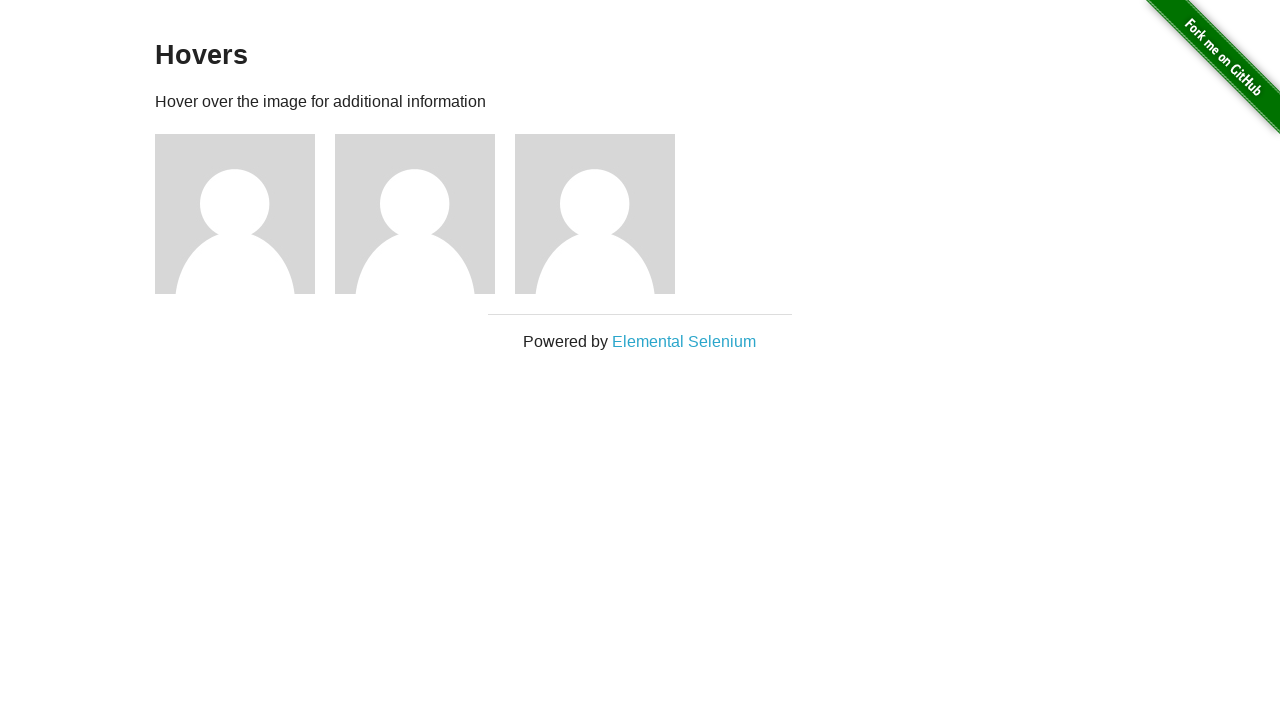

Located the first avatar figure element
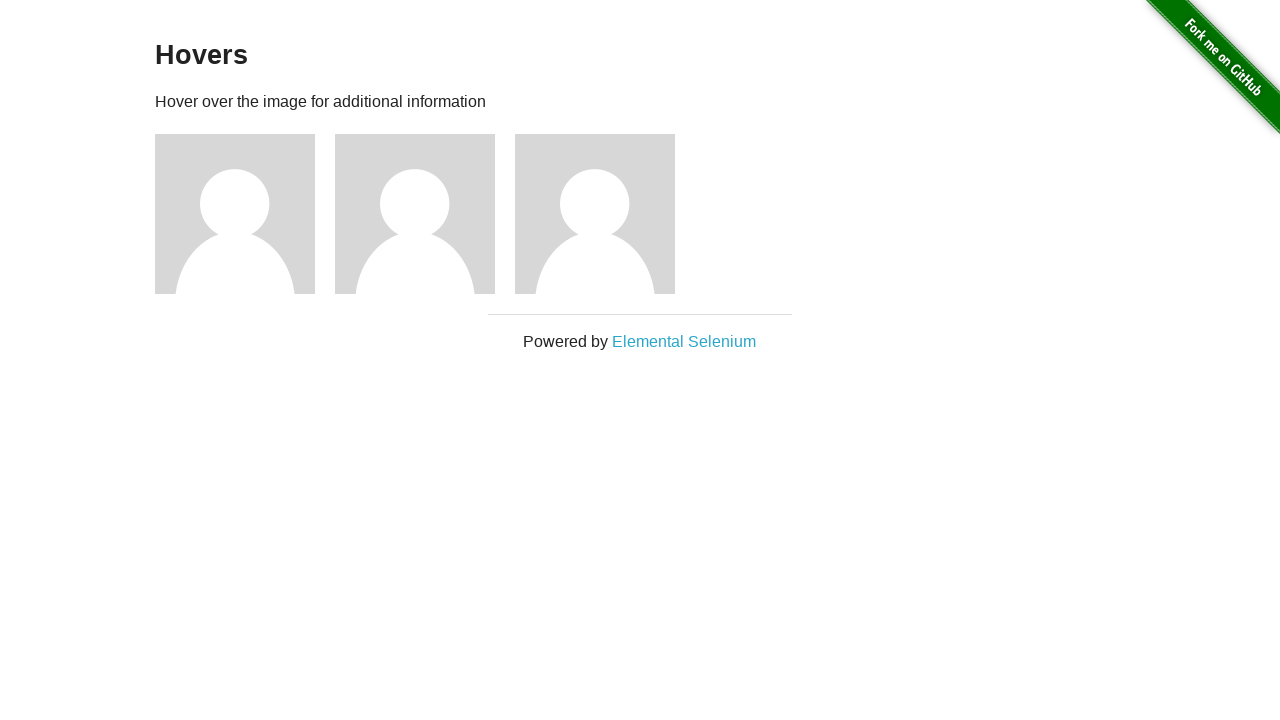

Hovered over the avatar image at (245, 214) on .figure >> nth=0
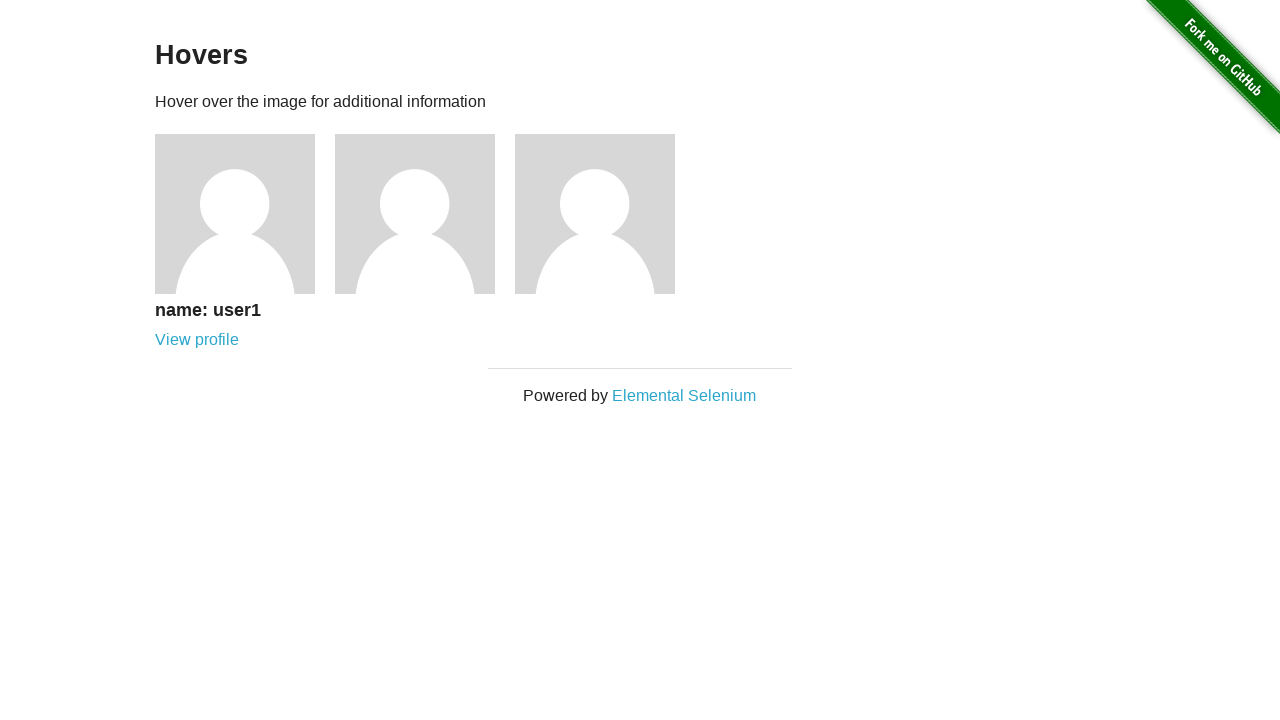

Located the avatar caption element
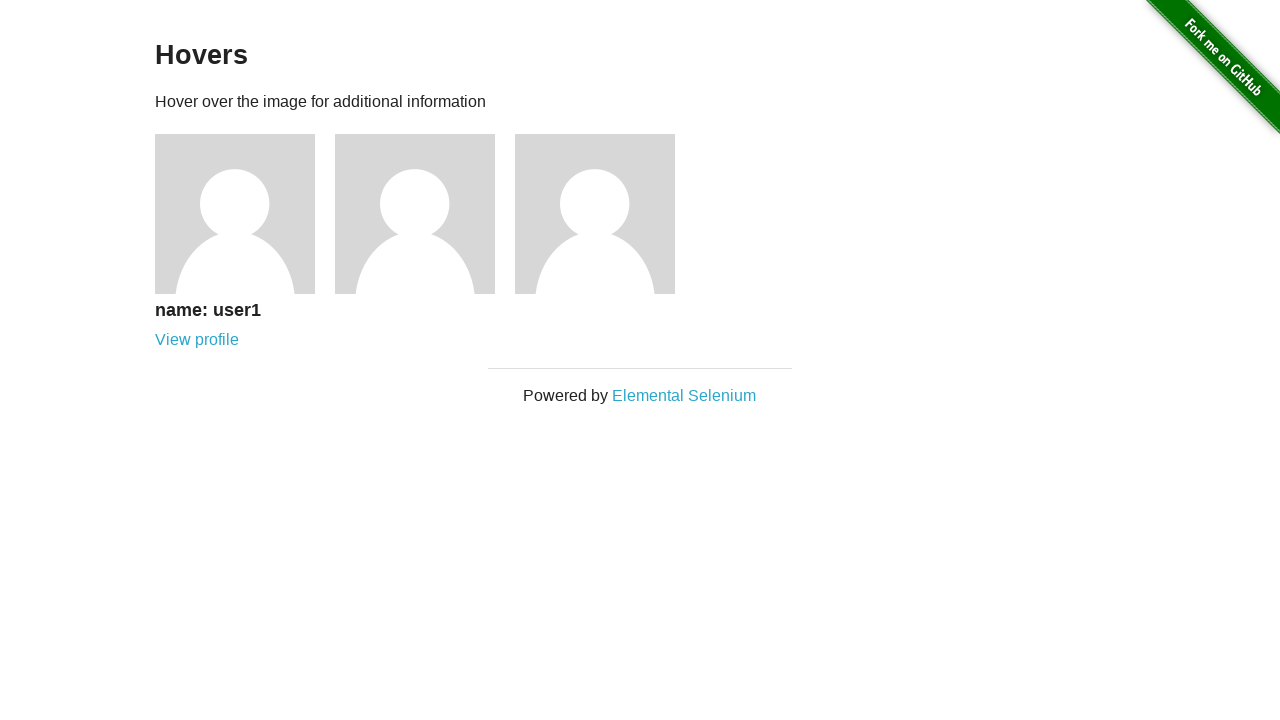

Verified that the caption is visible after hover
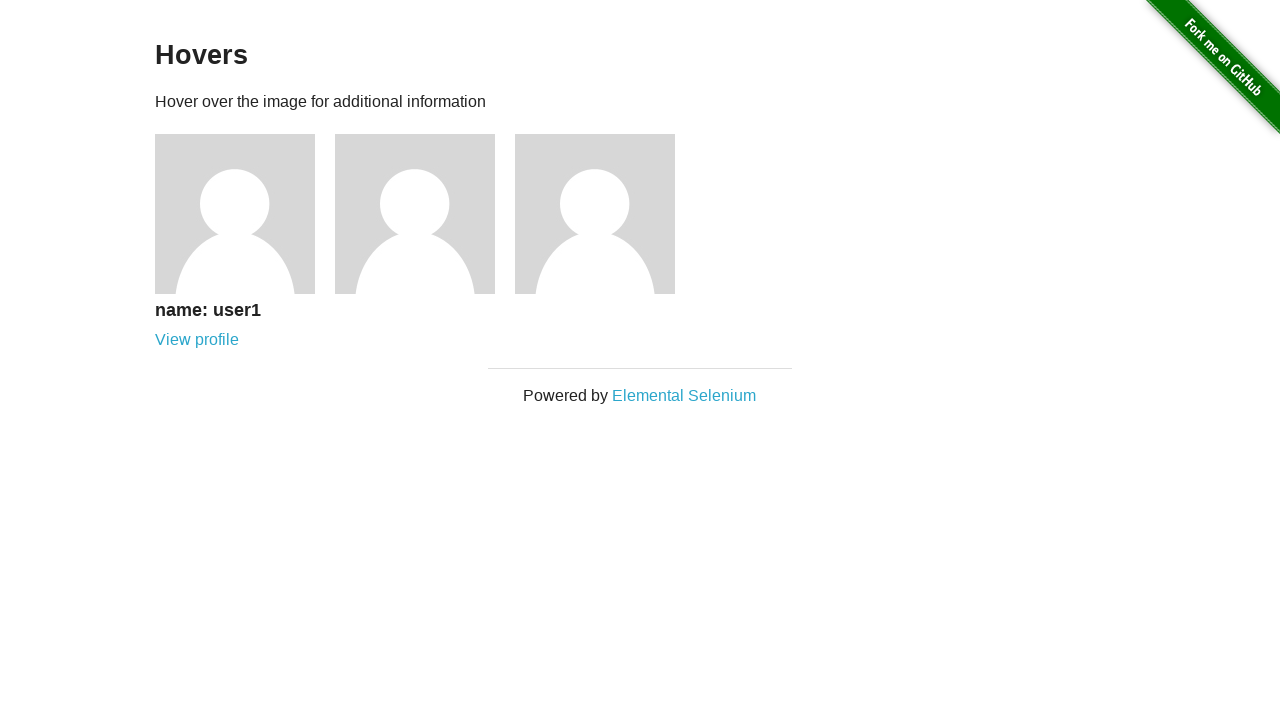

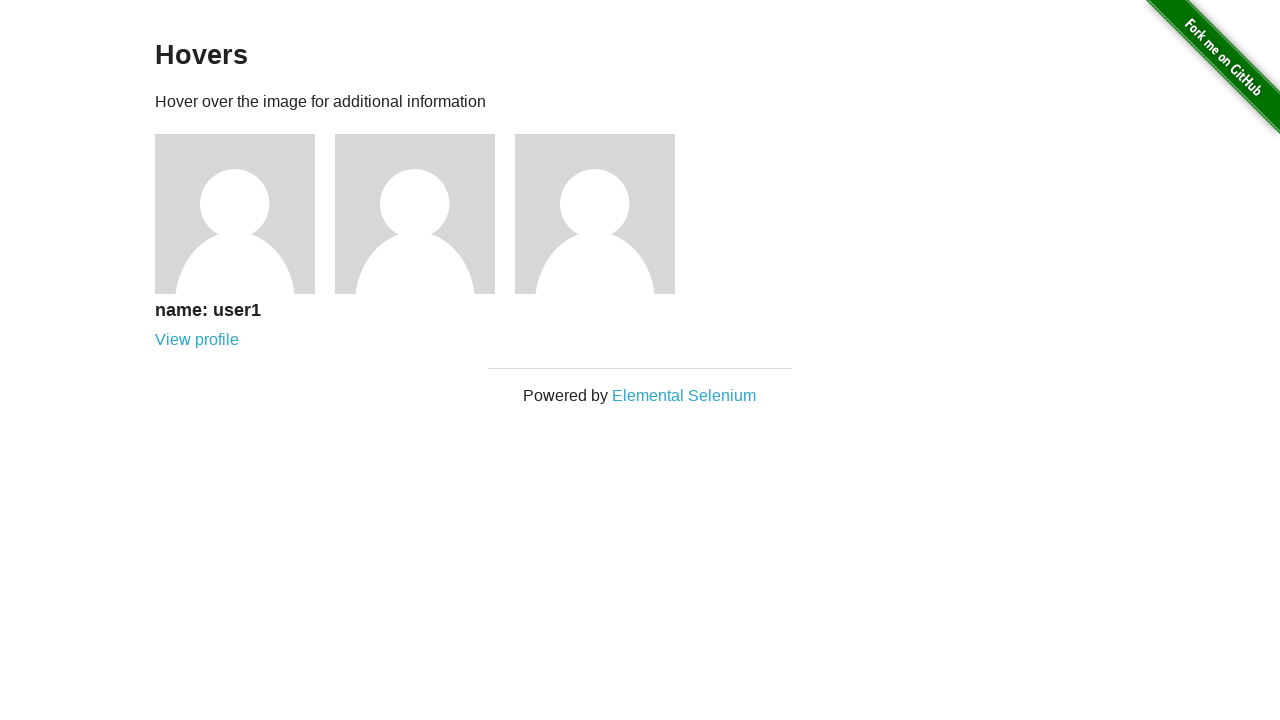